Tests window handling by clicking an "Open" link that opens a new browser window, then switches focus to the newly opened window and maximizes it.

Starting URL: http://omayo.blogspot.com/

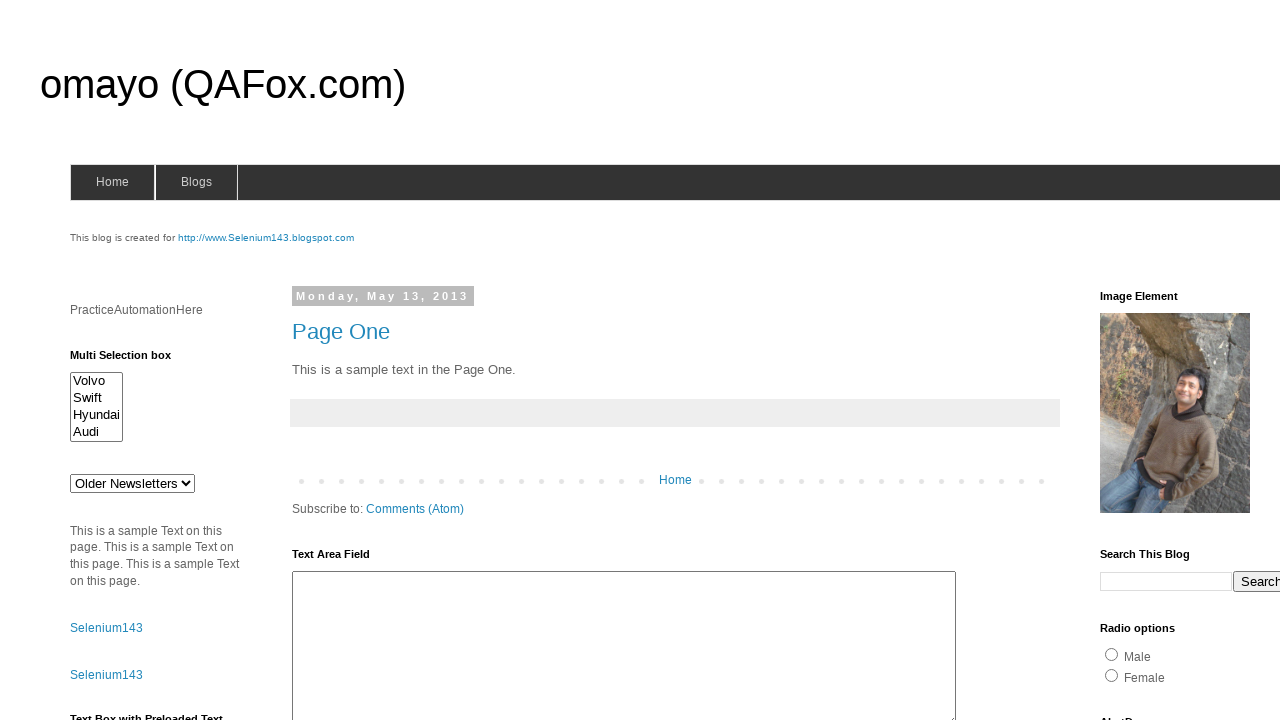

Clicked 'Open' link to open new window at (132, 360) on xpath=//a[contains(text(),'Open')]
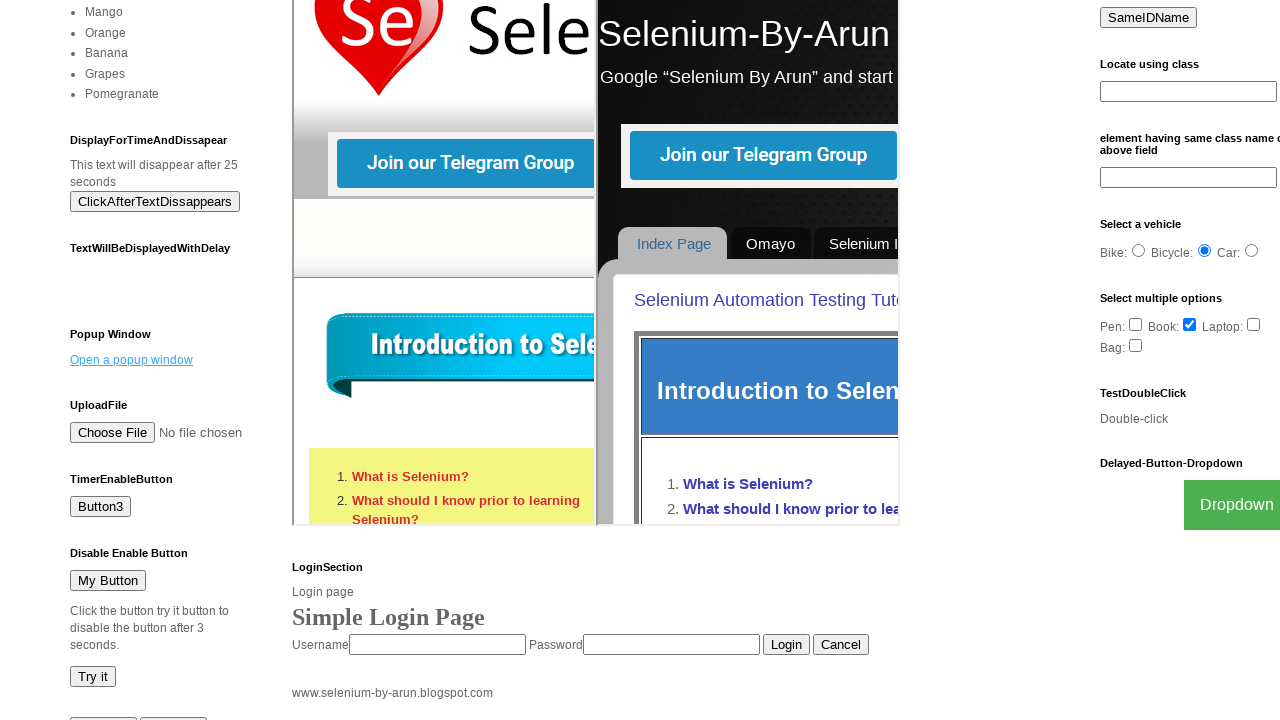

Captured new page object from opened window
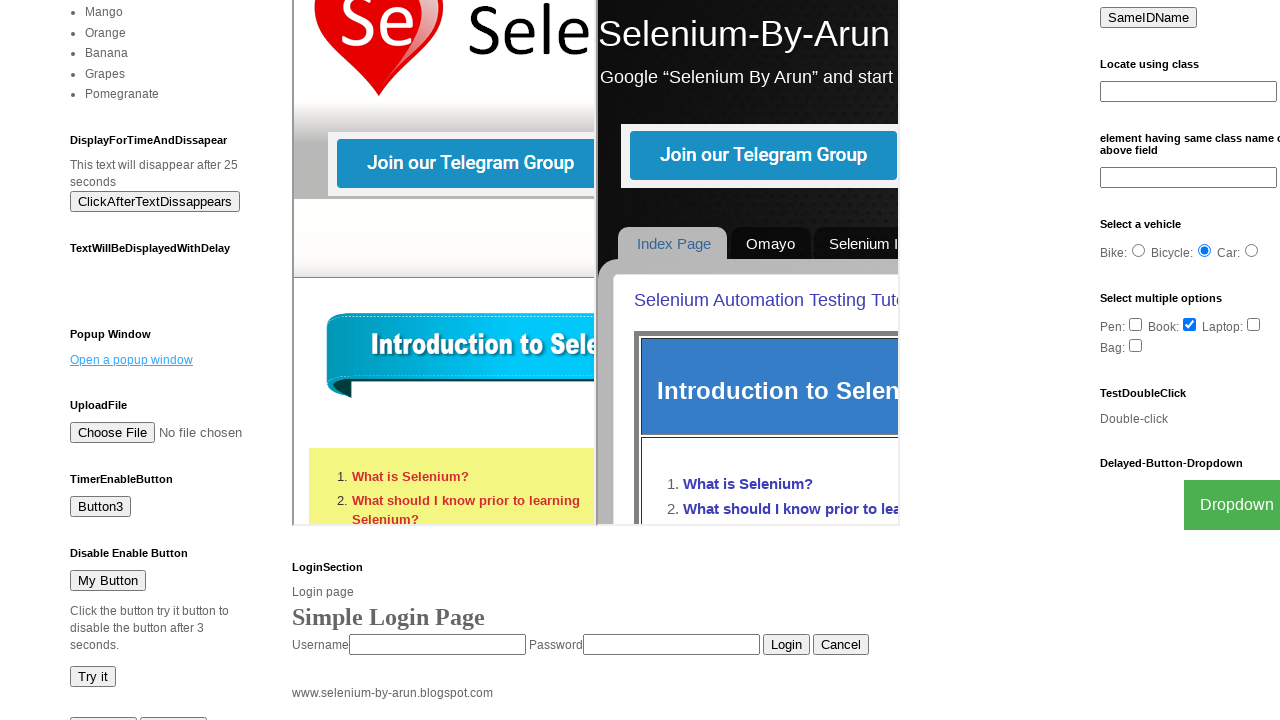

New window finished loading
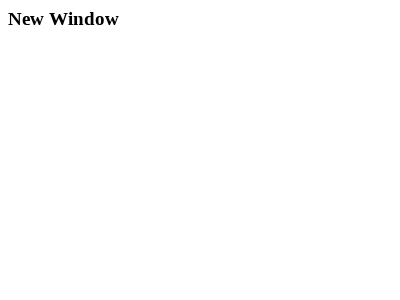

Brought new window to front and maximized focus
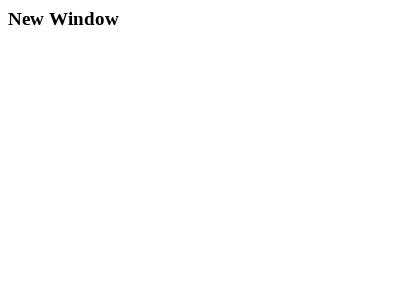

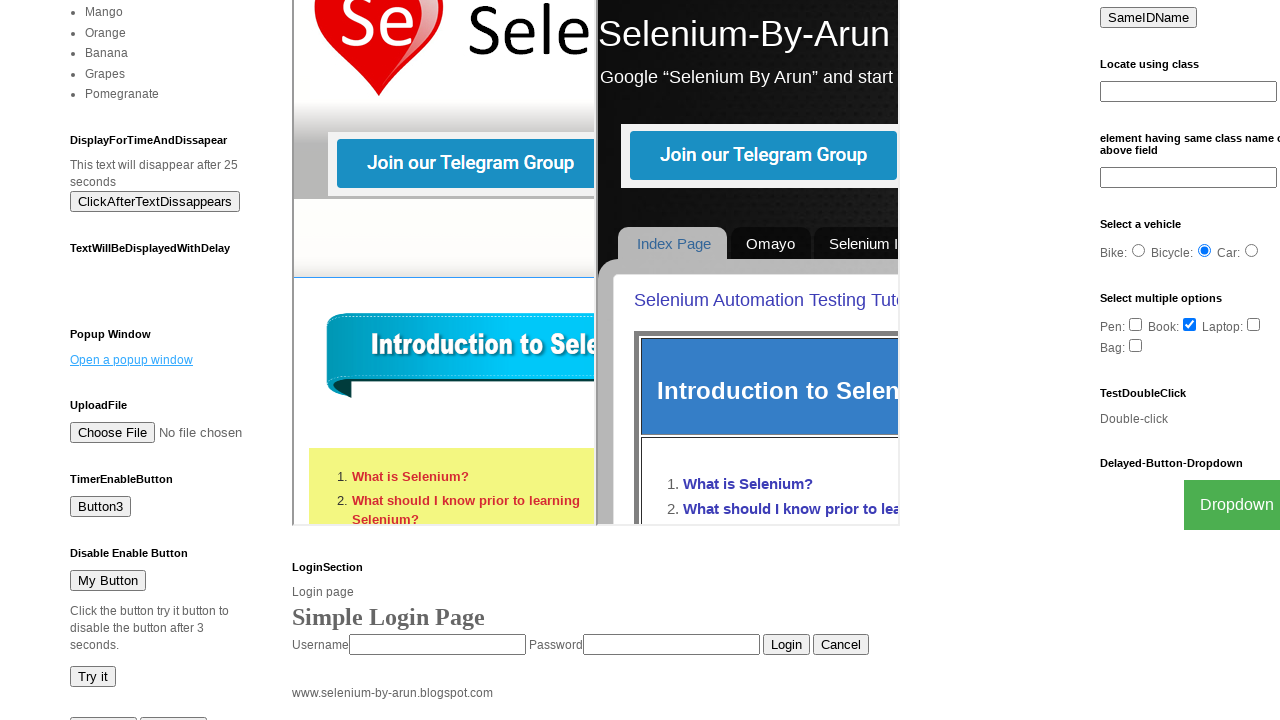